Tests dynamic loading where an element is rendered after clicking start, waiting for the finish element to appear

Starting URL: https://the-internet.herokuapp.com/dynamic_loading/2

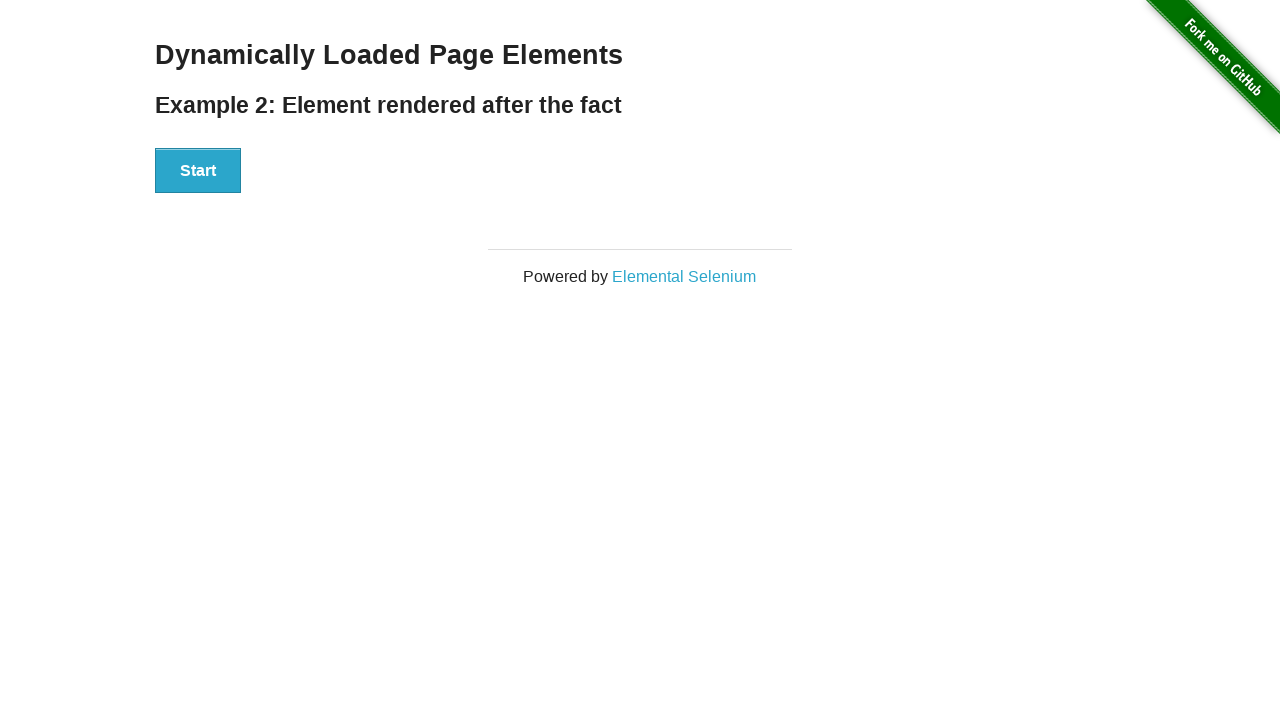

Clicked start button to initiate dynamic loading at (198, 171) on xpath=//div[@class='example']//div[@id='start']//button
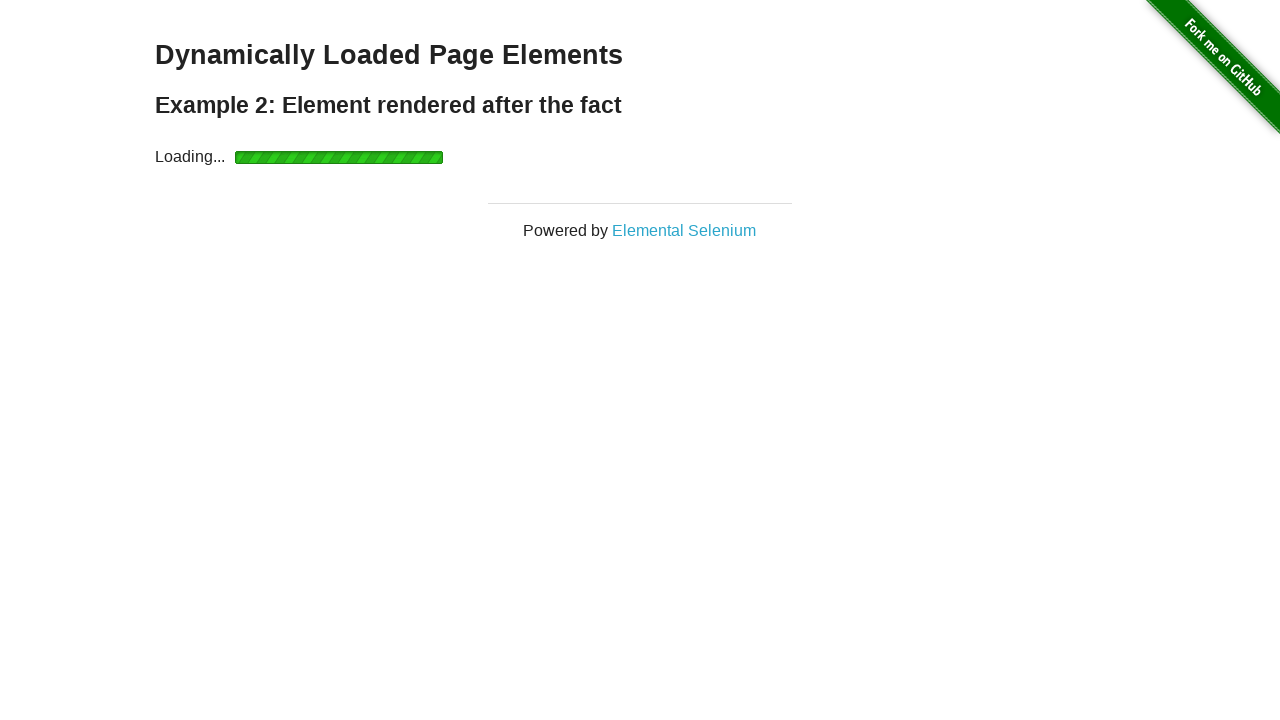

Finish element appeared after dynamic loading completed
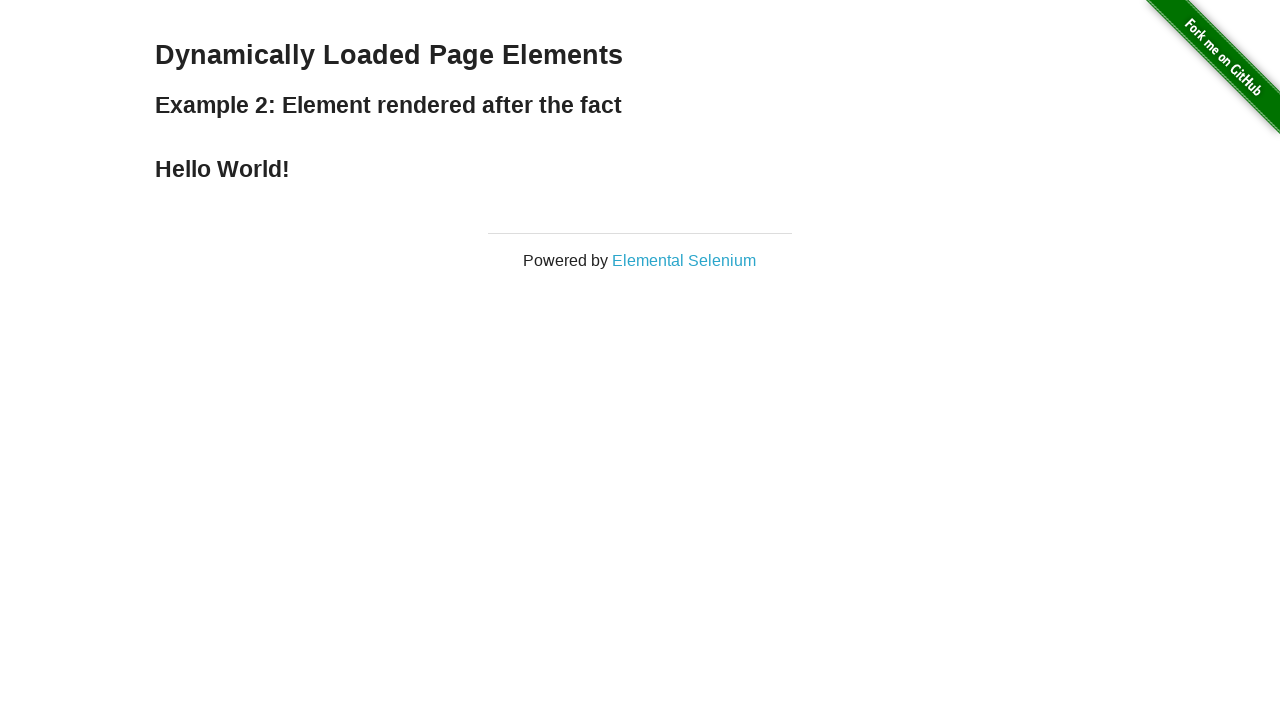

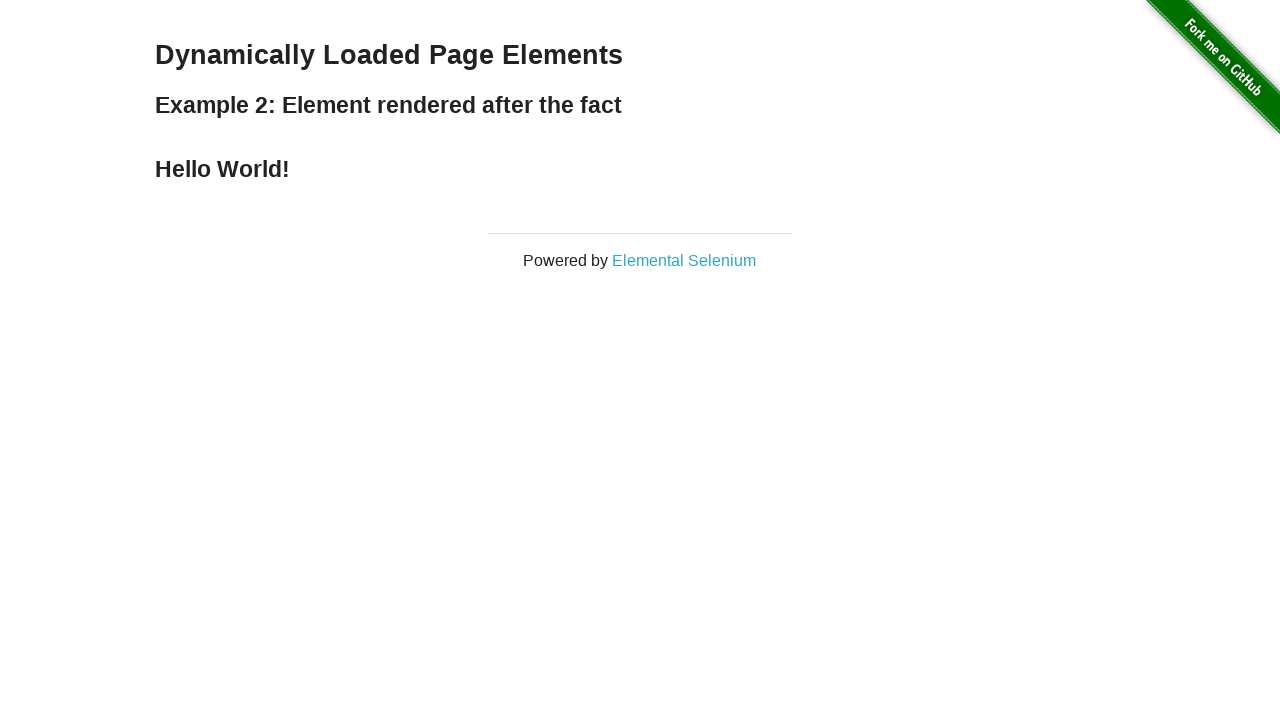